Navigates between grocery app pages, maximizing window and refreshing the admin login page

Starting URL: https://groceryapp.uniqassosiates.com/home

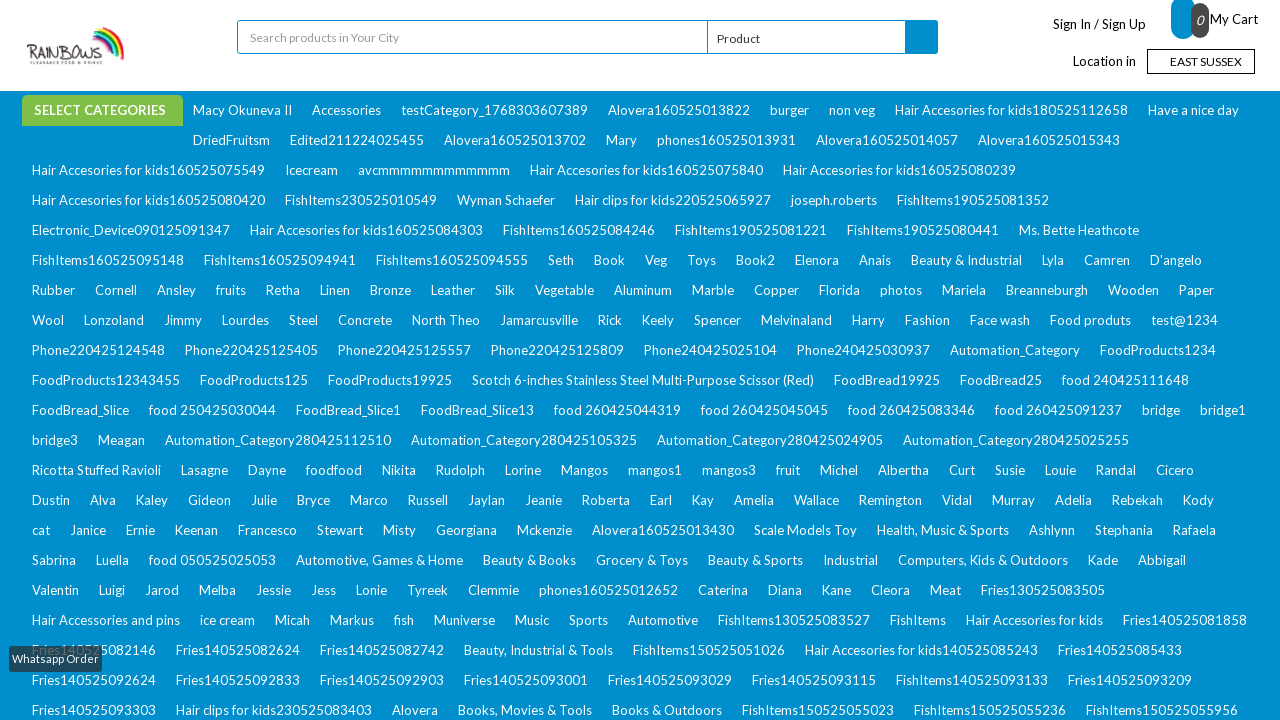

Navigated to admin login page
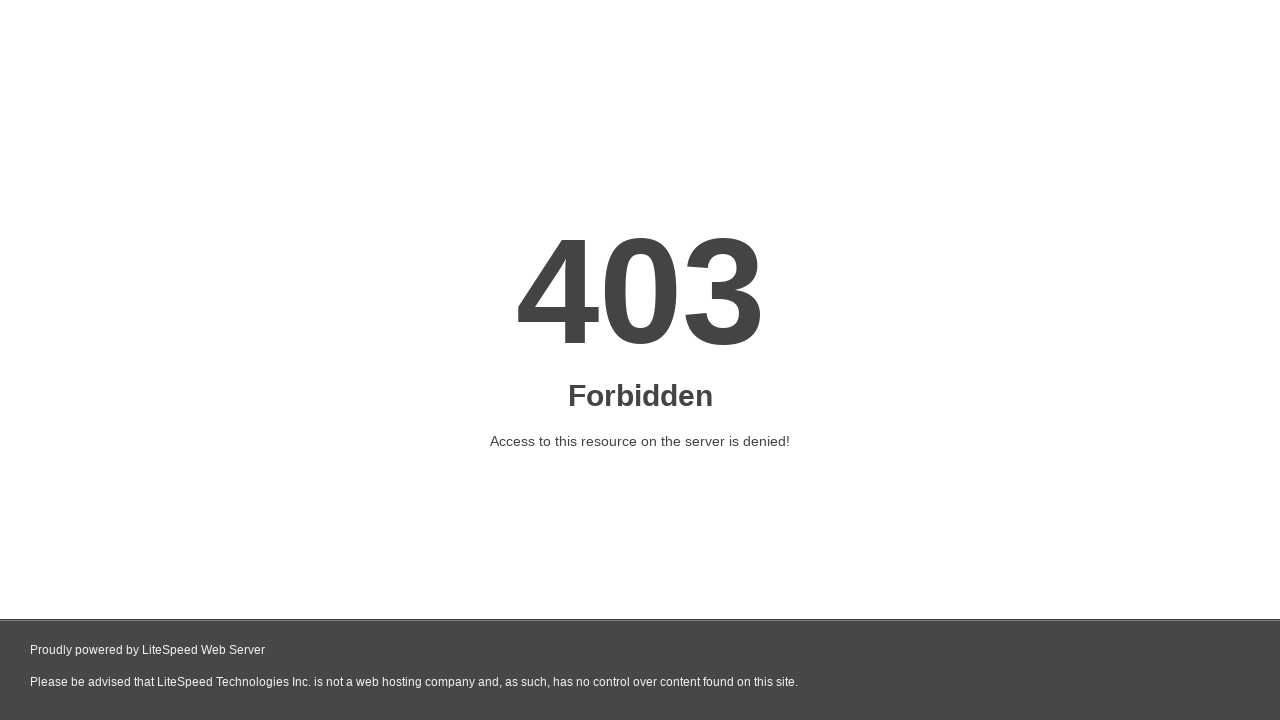

Refreshed the admin login page
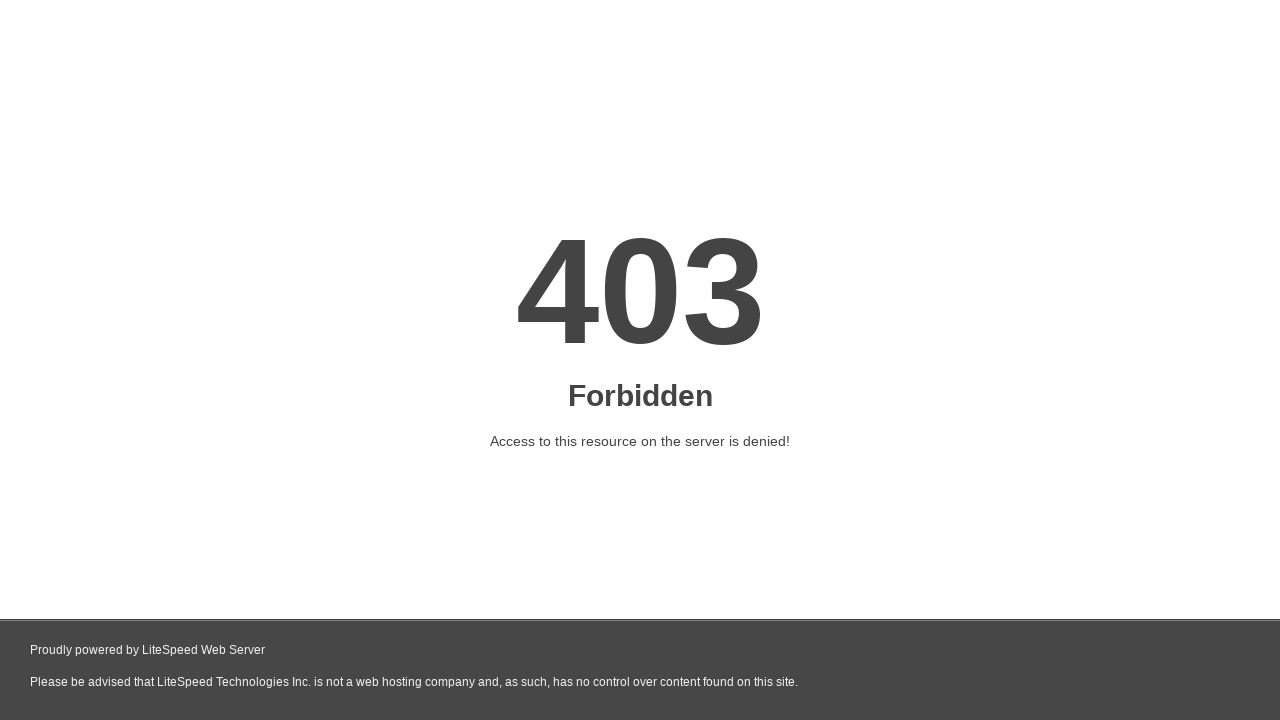

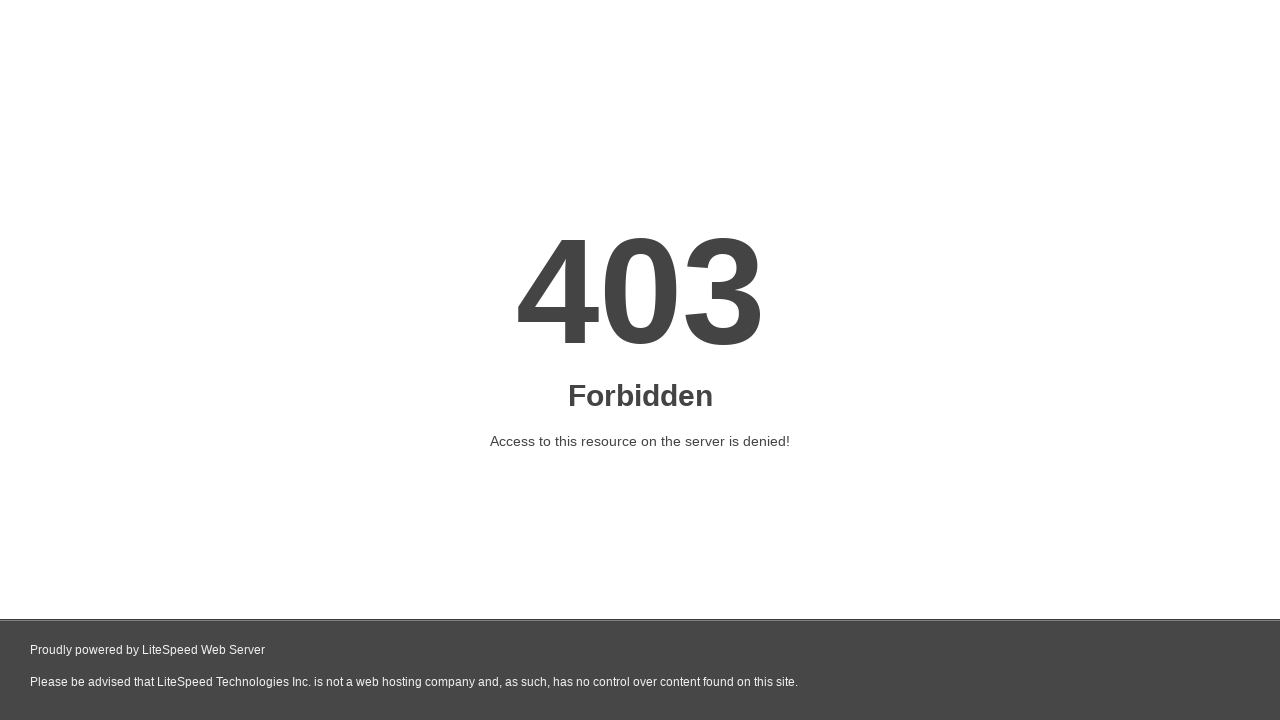